Tests multi-select dropdown functionality by selecting all available options in the continents dropdown

Starting URL: https://demoqa.com/automation-practice-form/

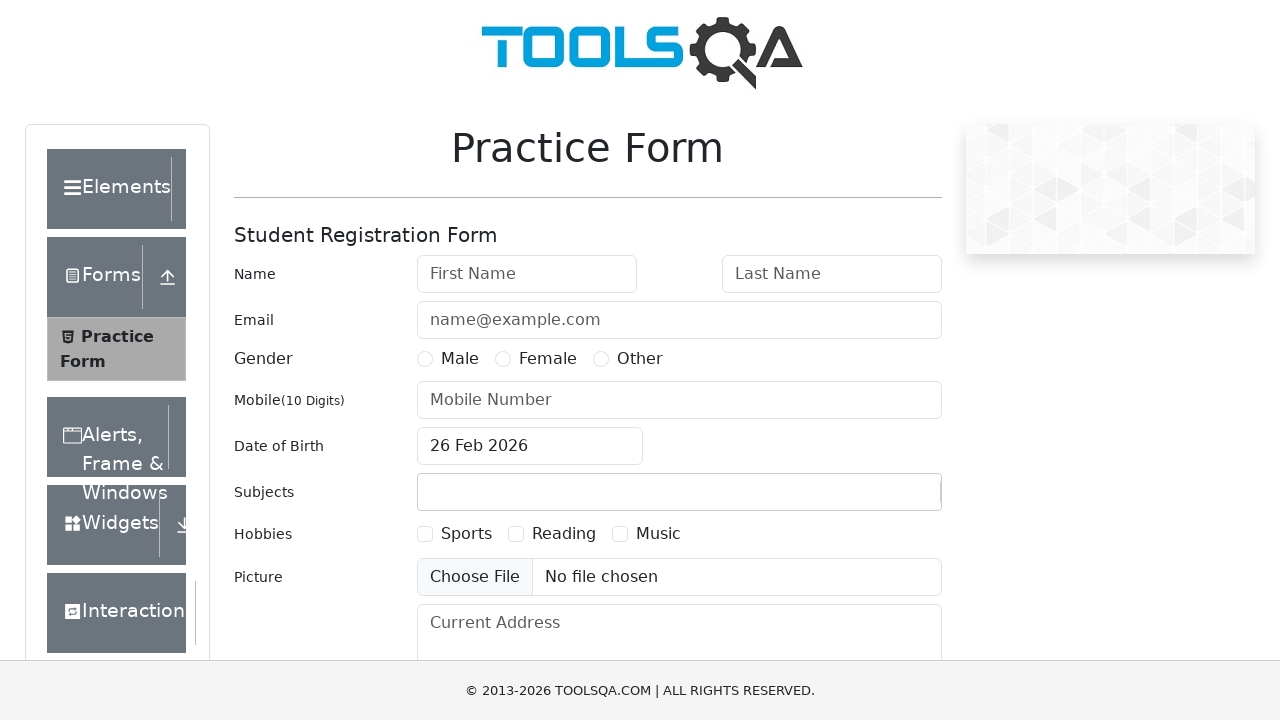

Located the continents multi-select dropdown element
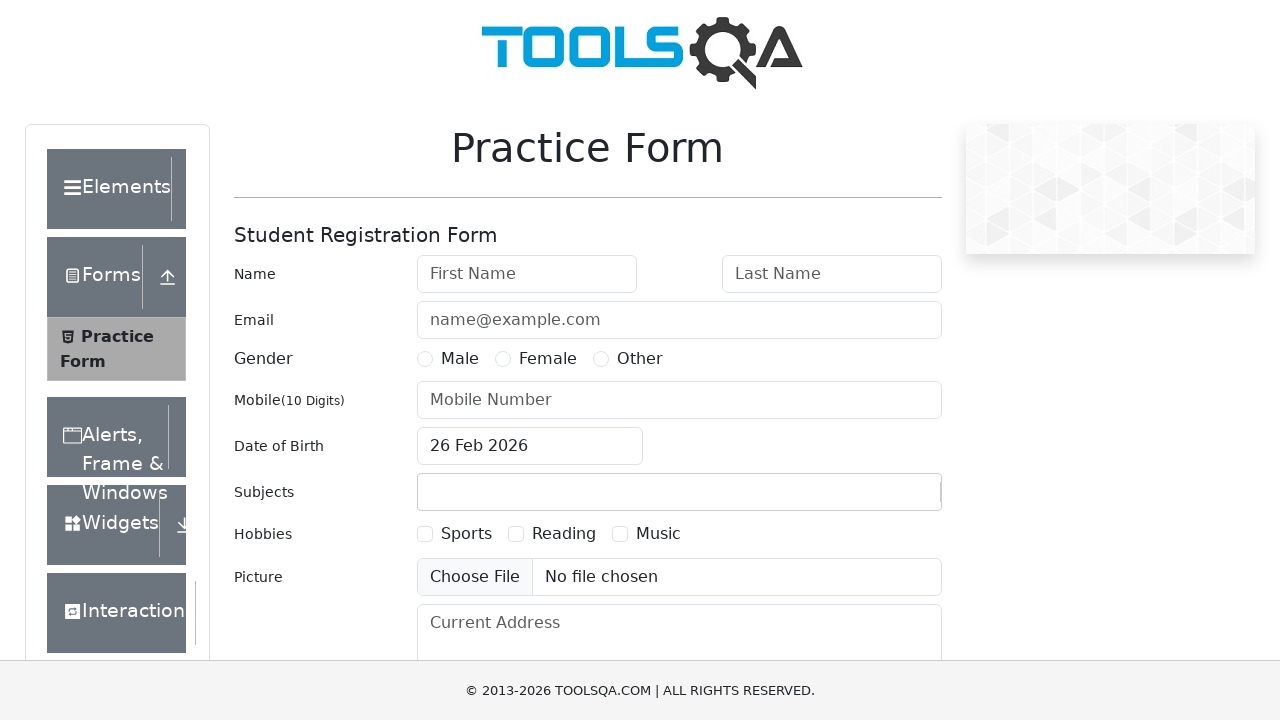

Retrieved all available options from the continents dropdown
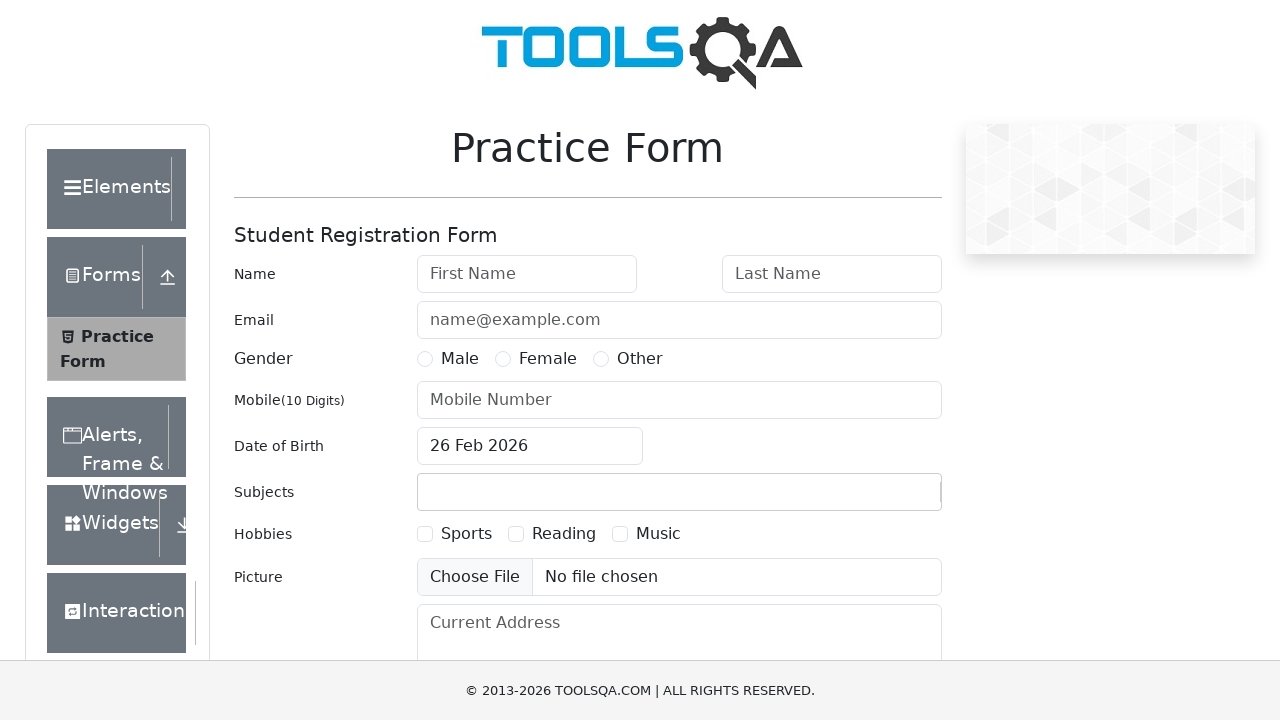

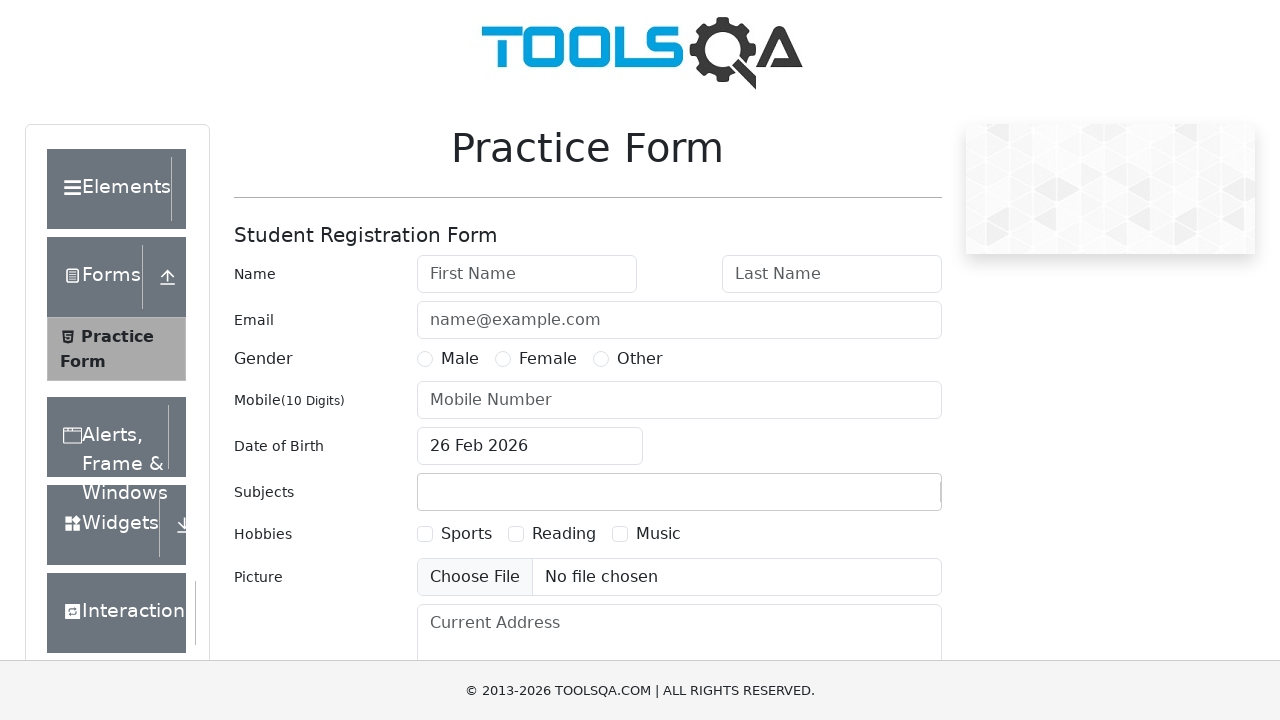